Tests dynamic form controls by clicking the enable button and verifying that an initially disabled input field becomes enabled

Starting URL: http://the-internet.herokuapp.com/dynamic_controls

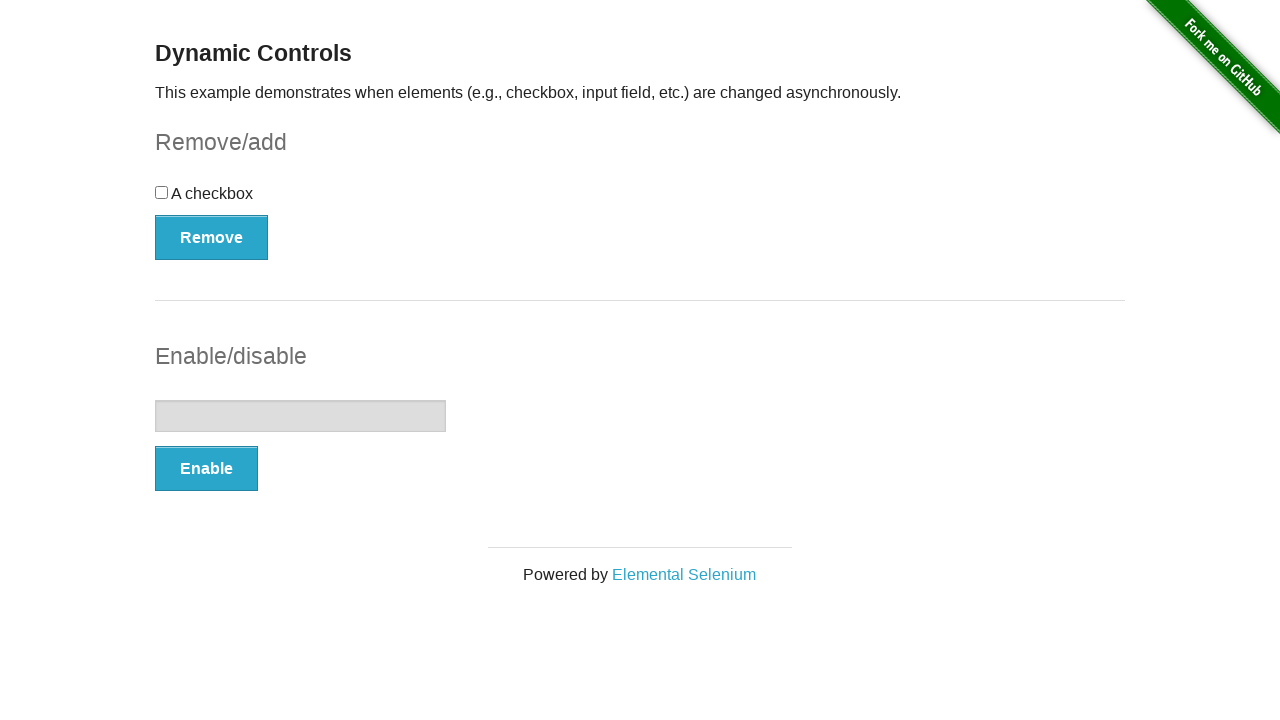

Located the enable button
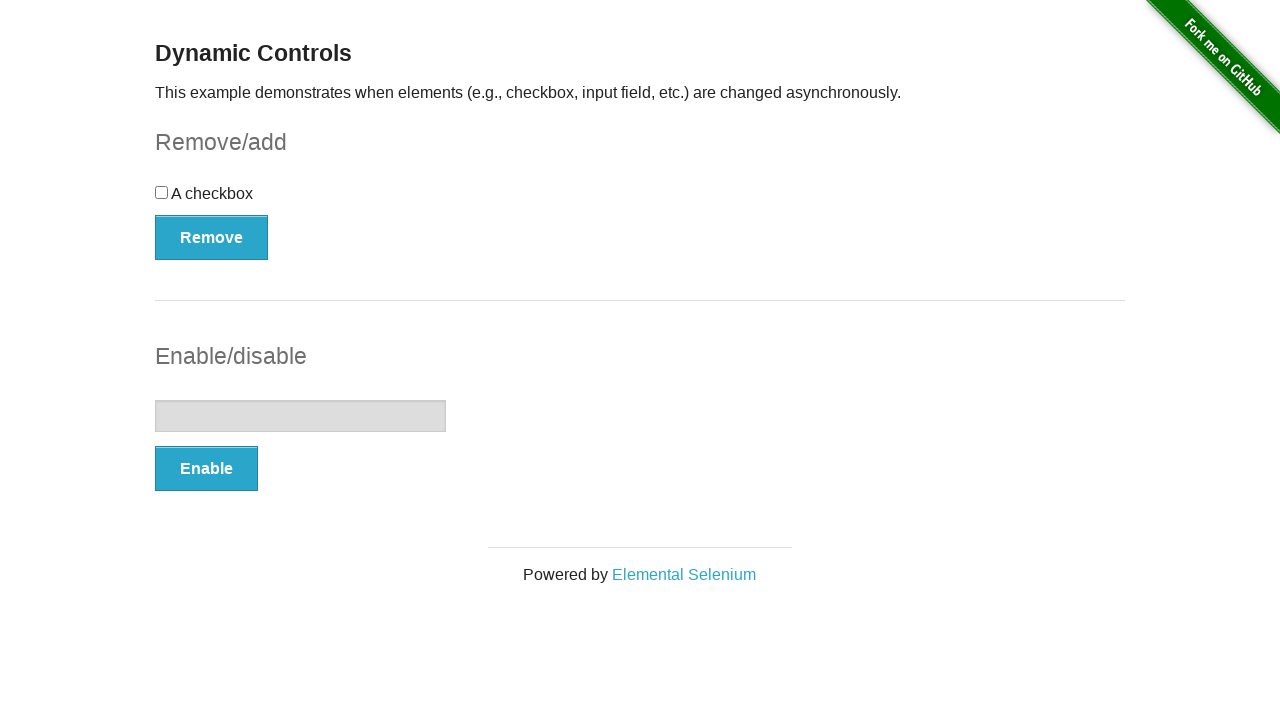

Located the input field
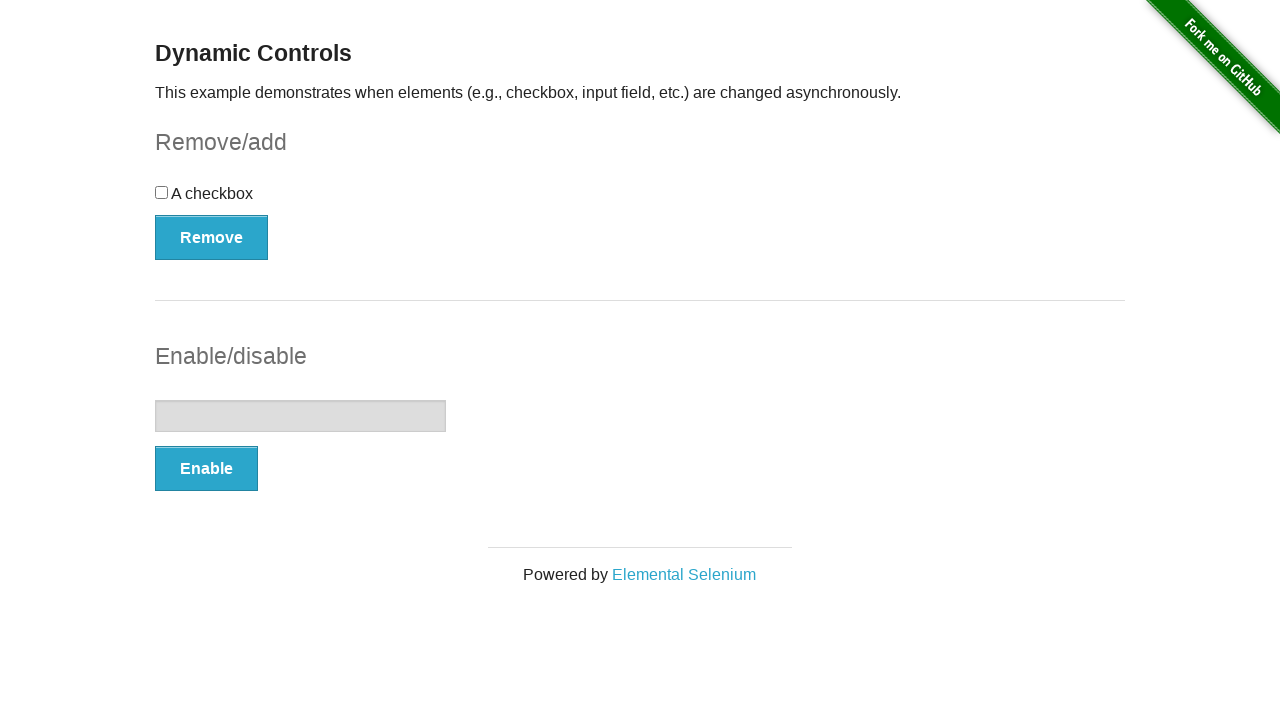

Verified that the input field is initially disabled
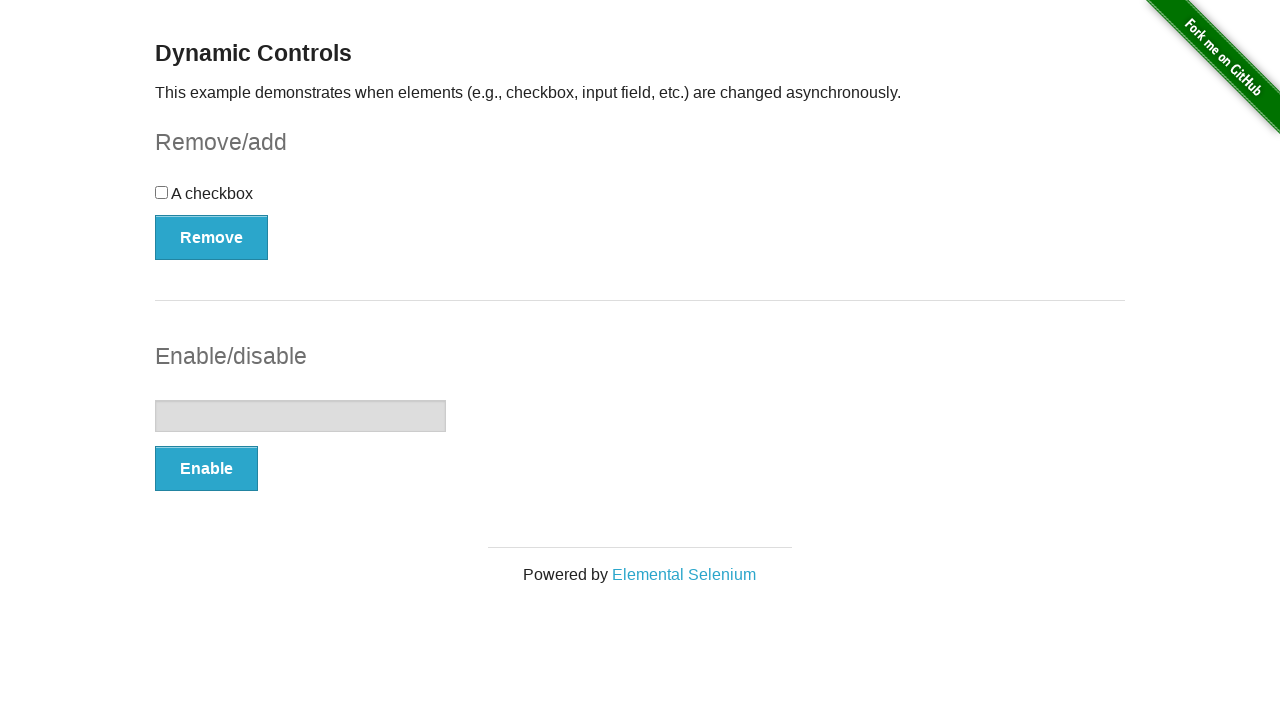

Clicked the enable button at (206, 469) on #input-example > button
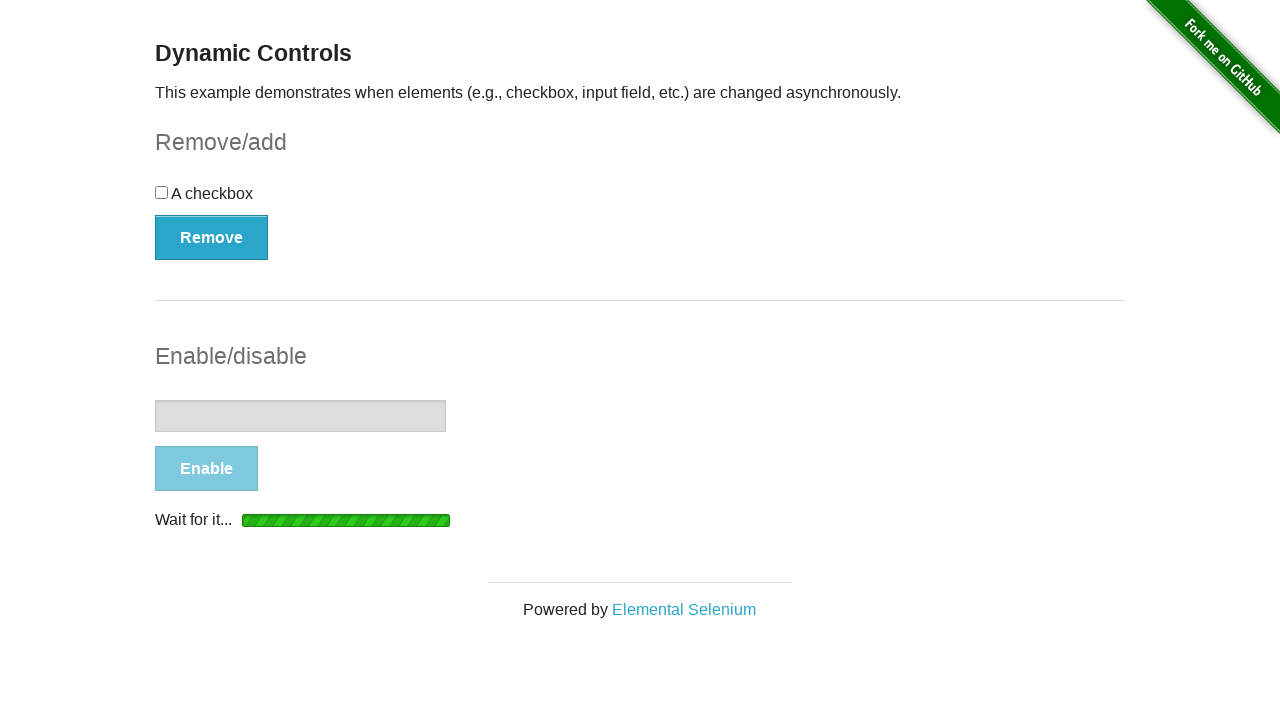

Waited for the input field to become enabled
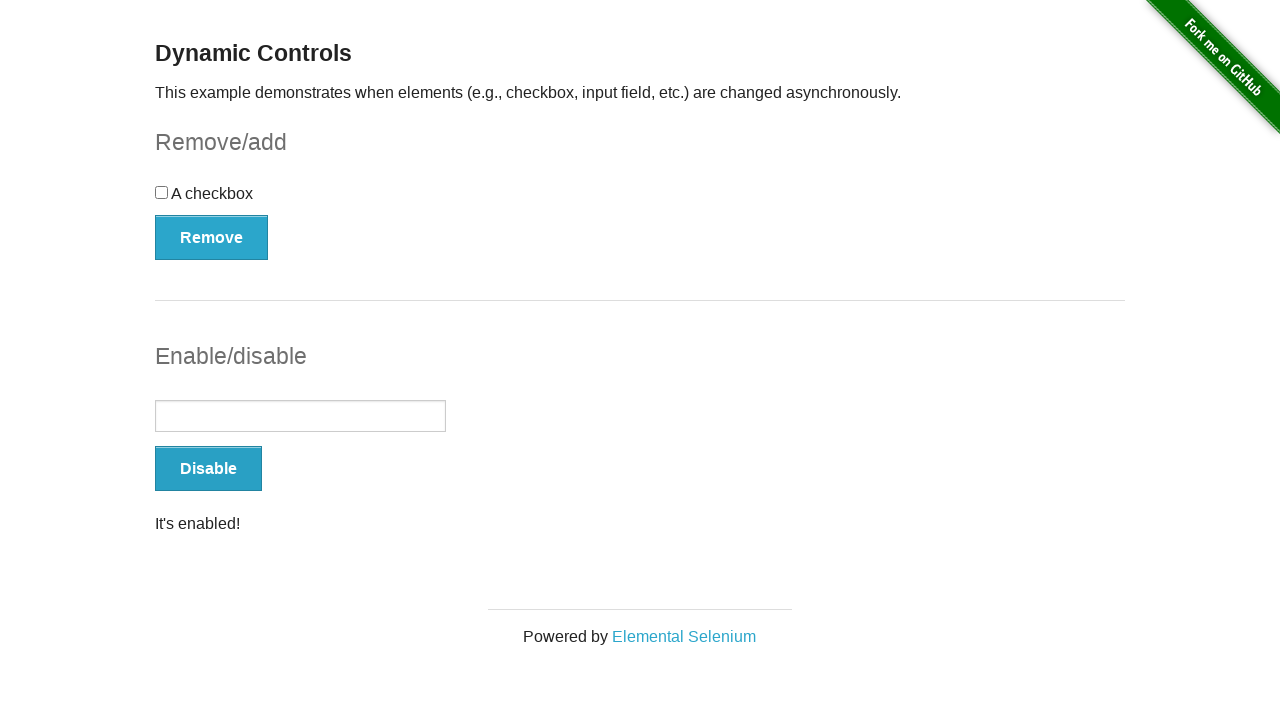

Verified that the input field is now enabled
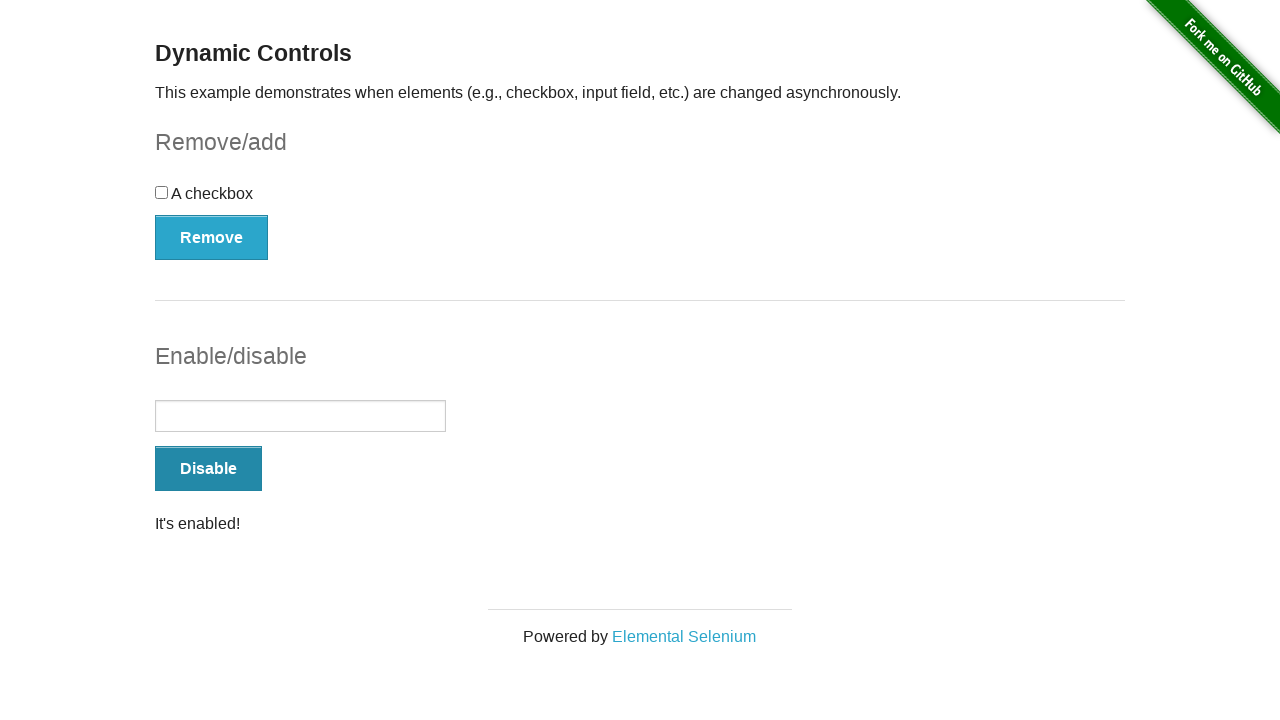

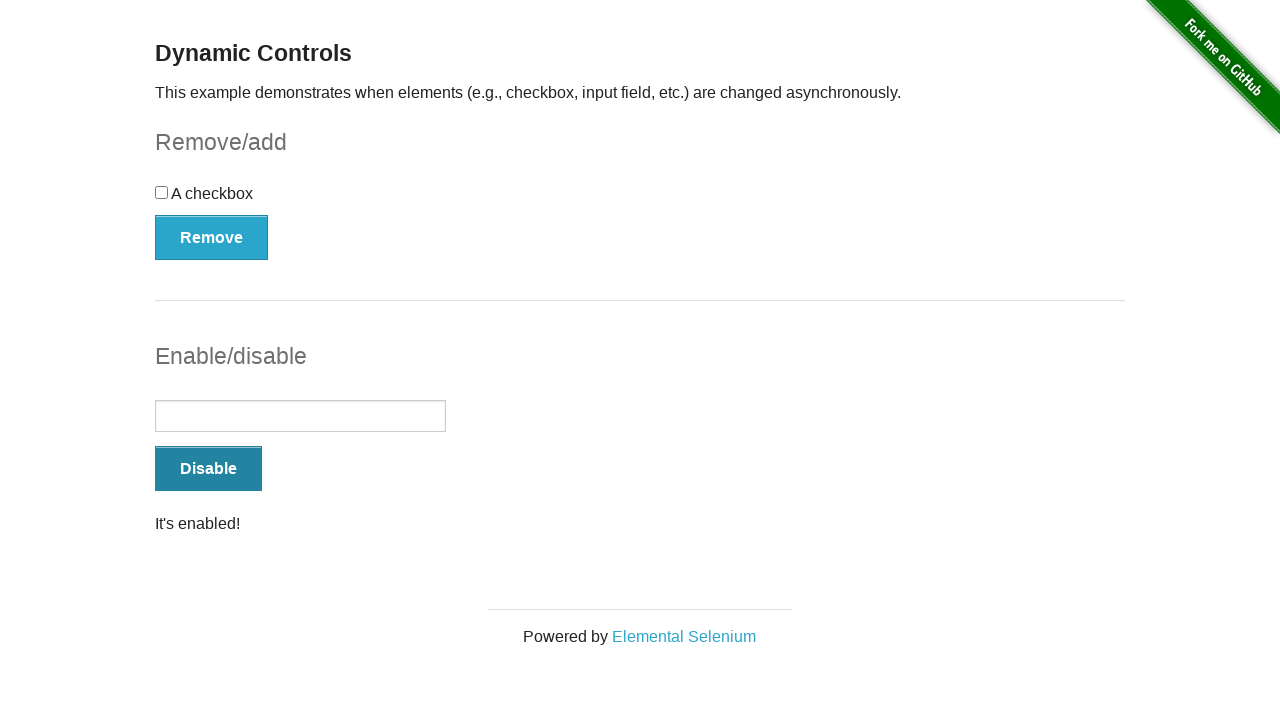